Tests working with multiple browser windows by clicking a link that opens a new window, then switching between windows using index-based window handles and verifying page titles.

Starting URL: https://the-internet.herokuapp.com/windows

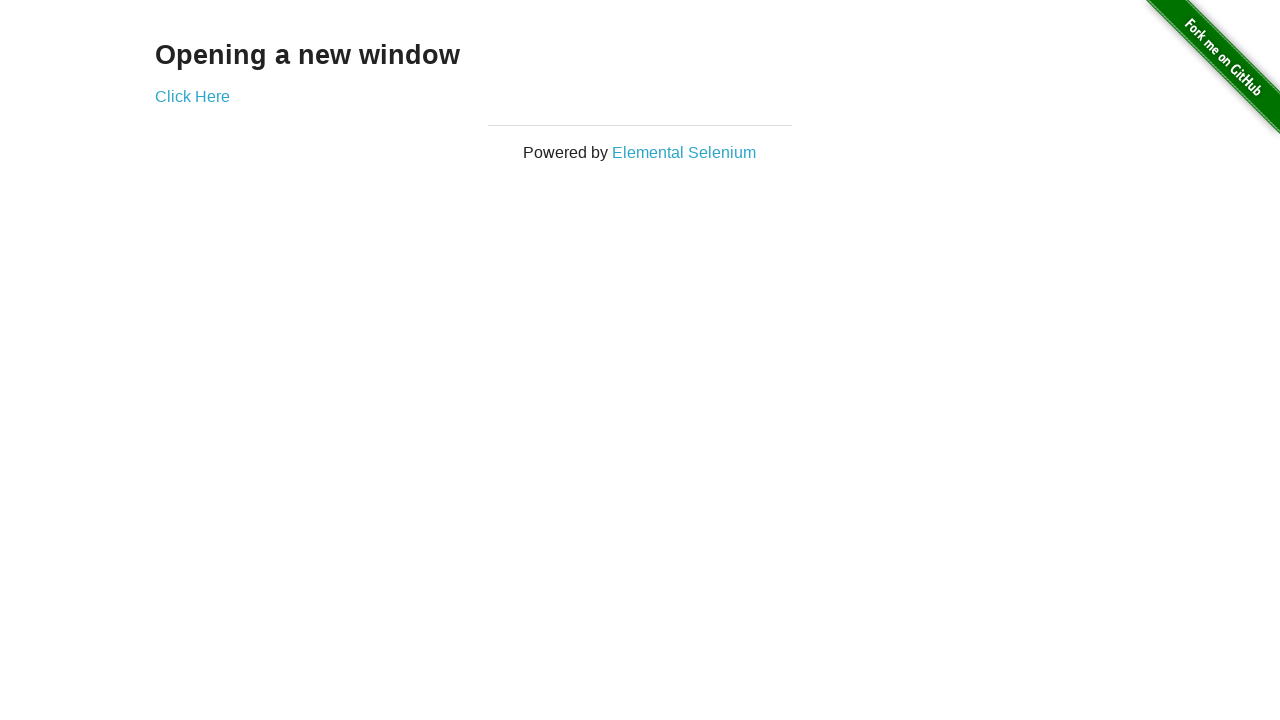

Clicked link to open new window at (192, 96) on .example a
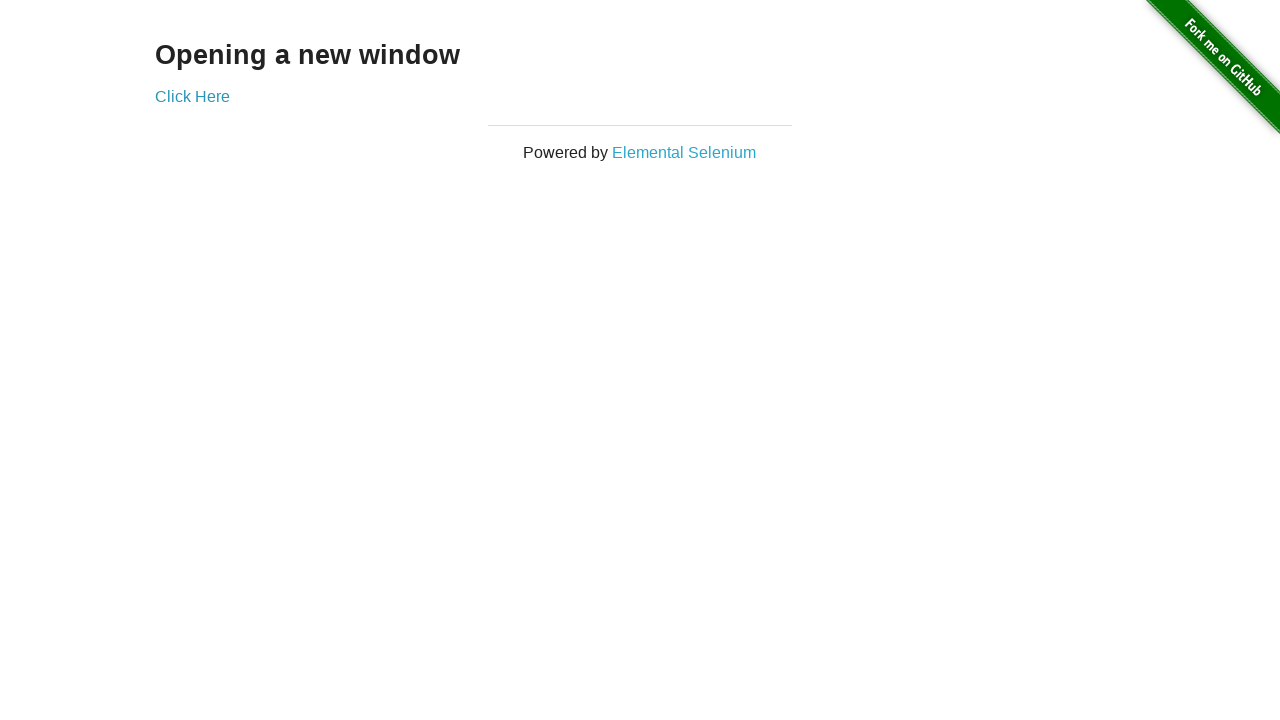

New window opened and captured at (192, 96) on .example a
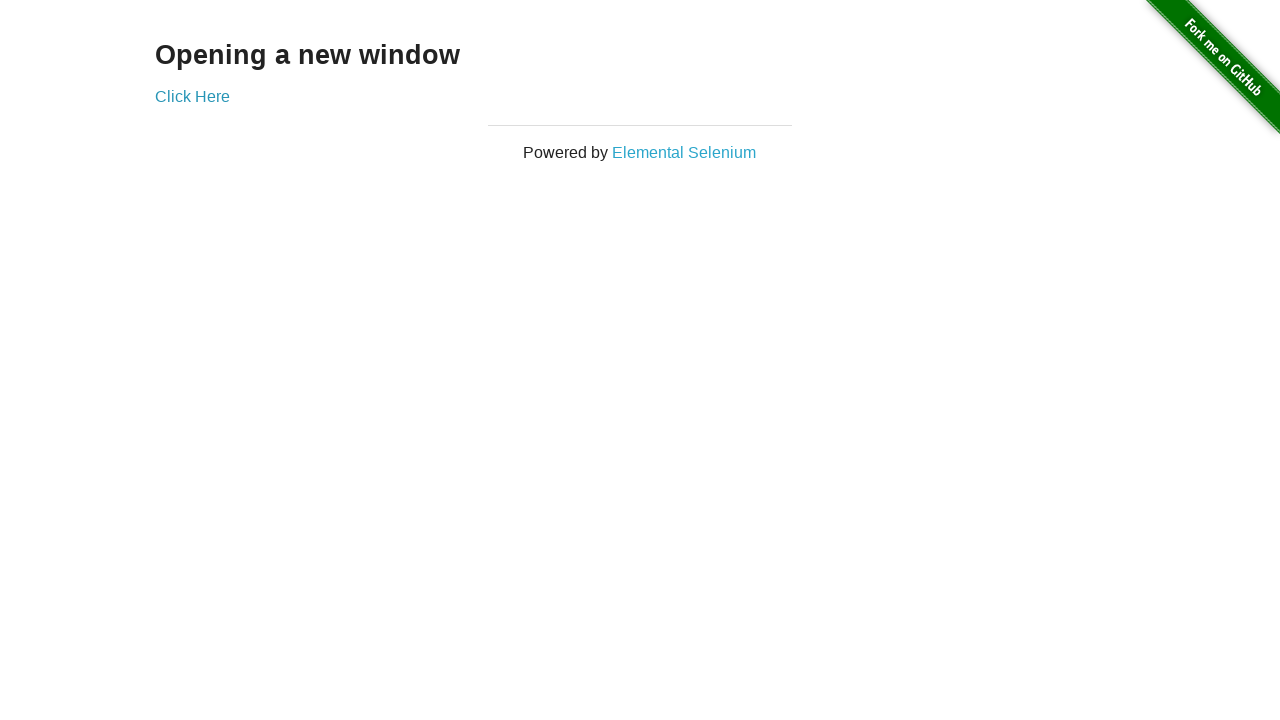

Retrieved new page object from context
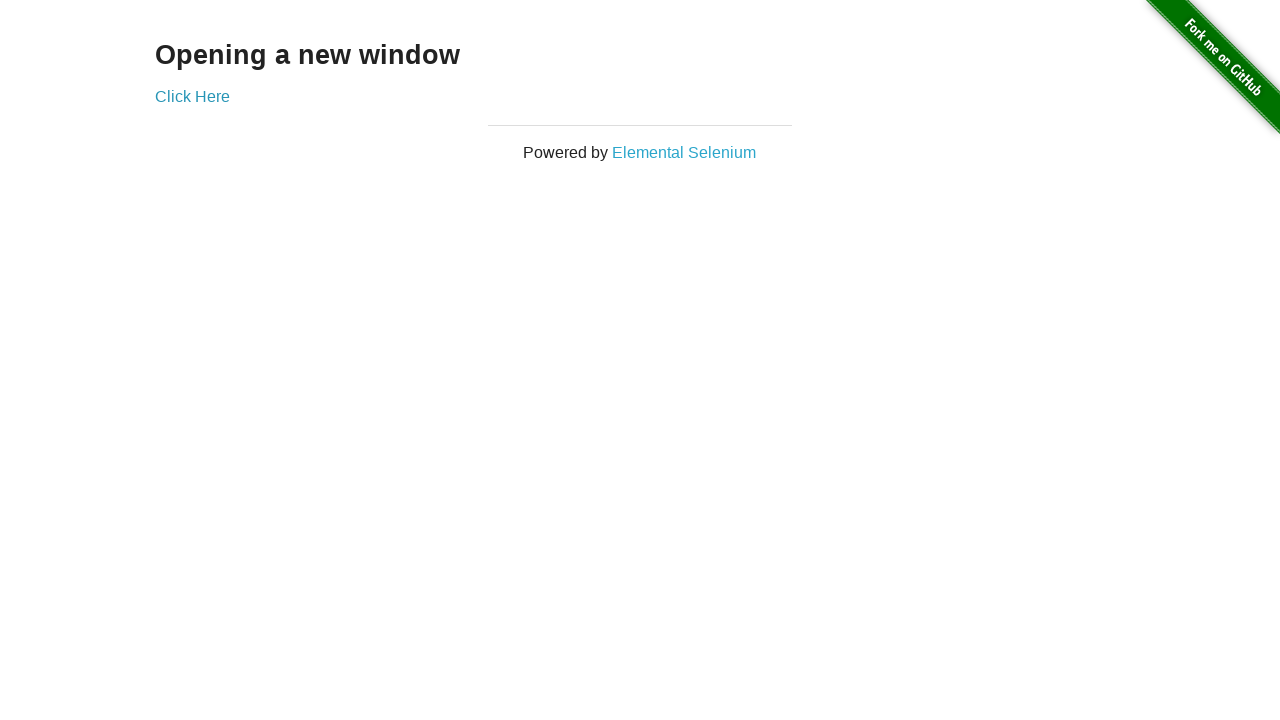

New page finished loading
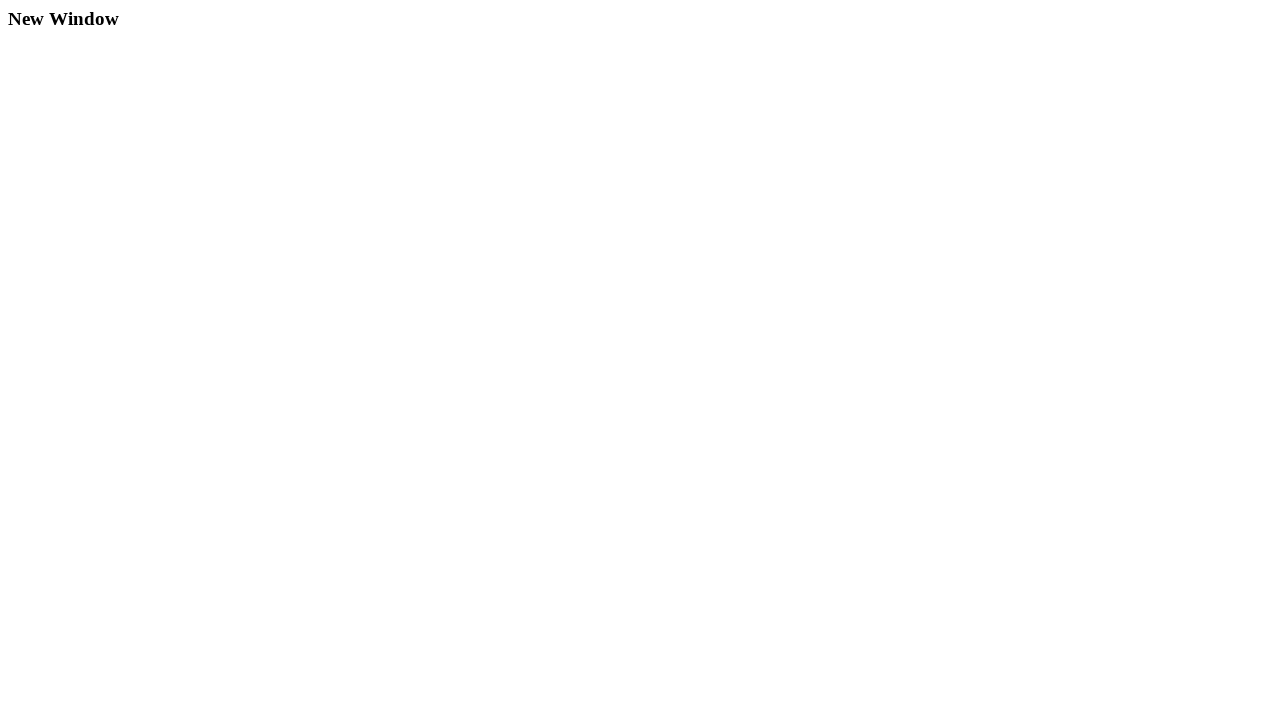

Verified original page title is 'The Internet'
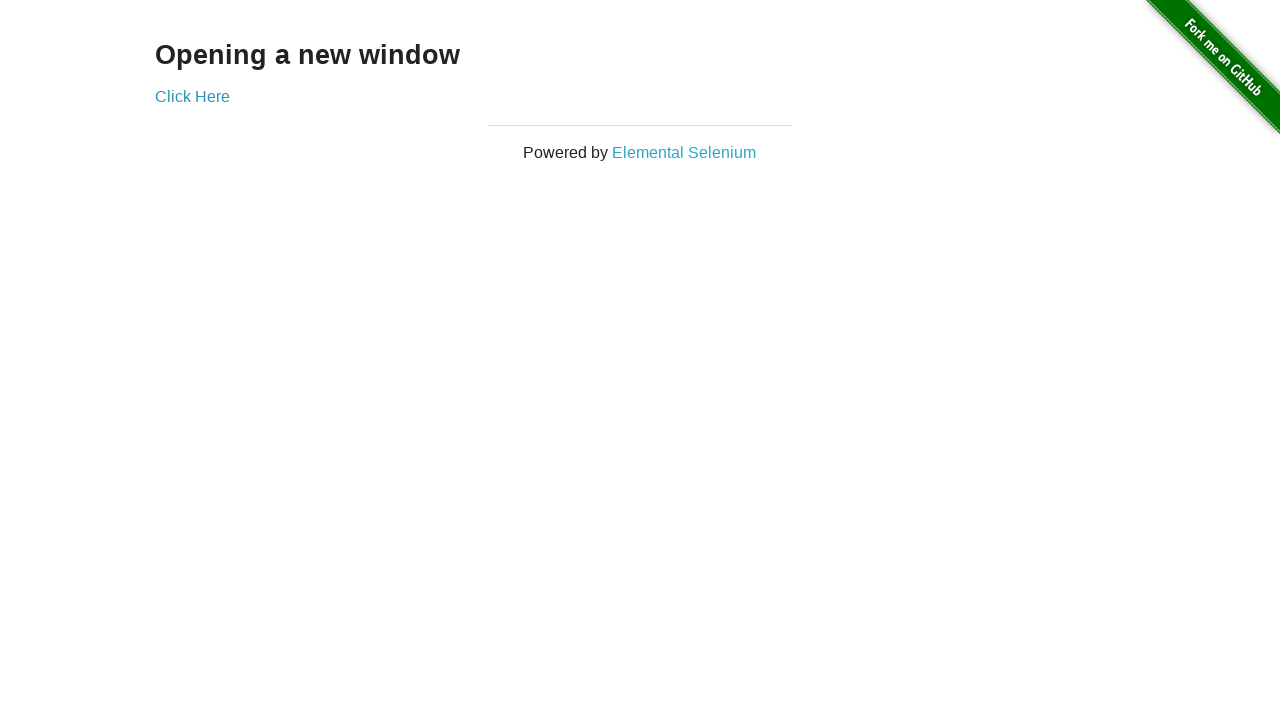

New page title populated
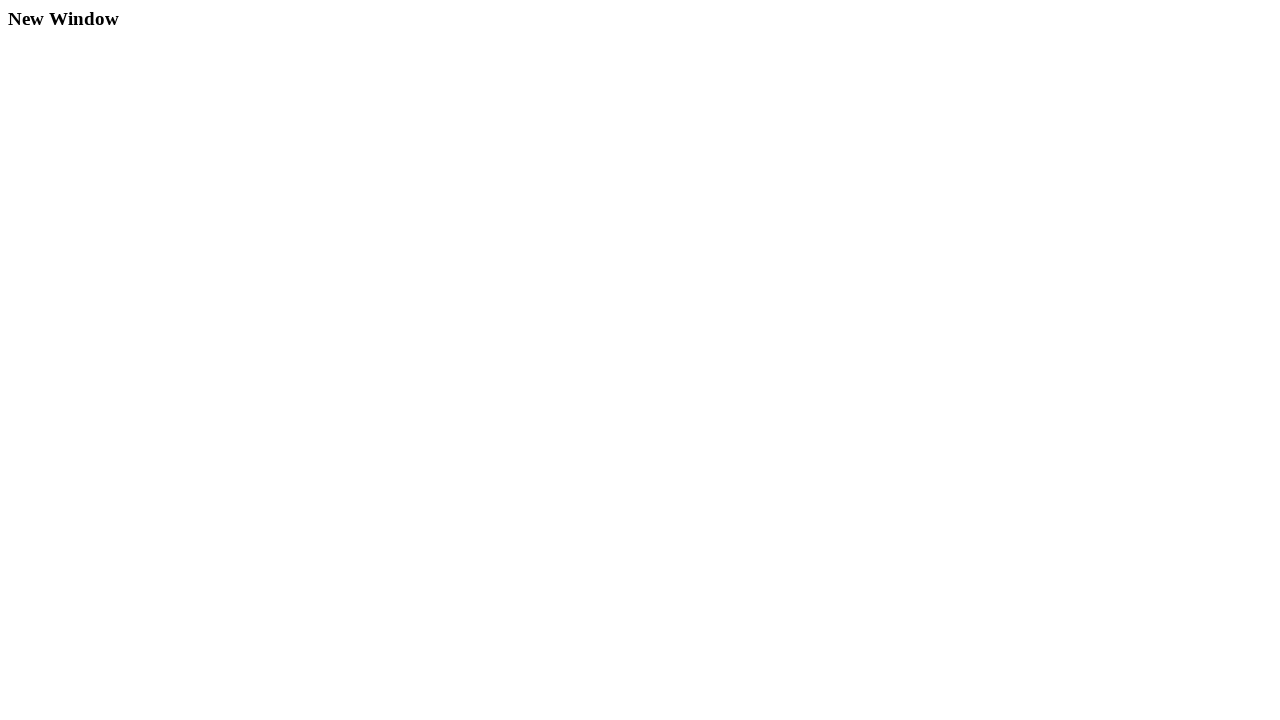

Verified new page title is 'New Window'
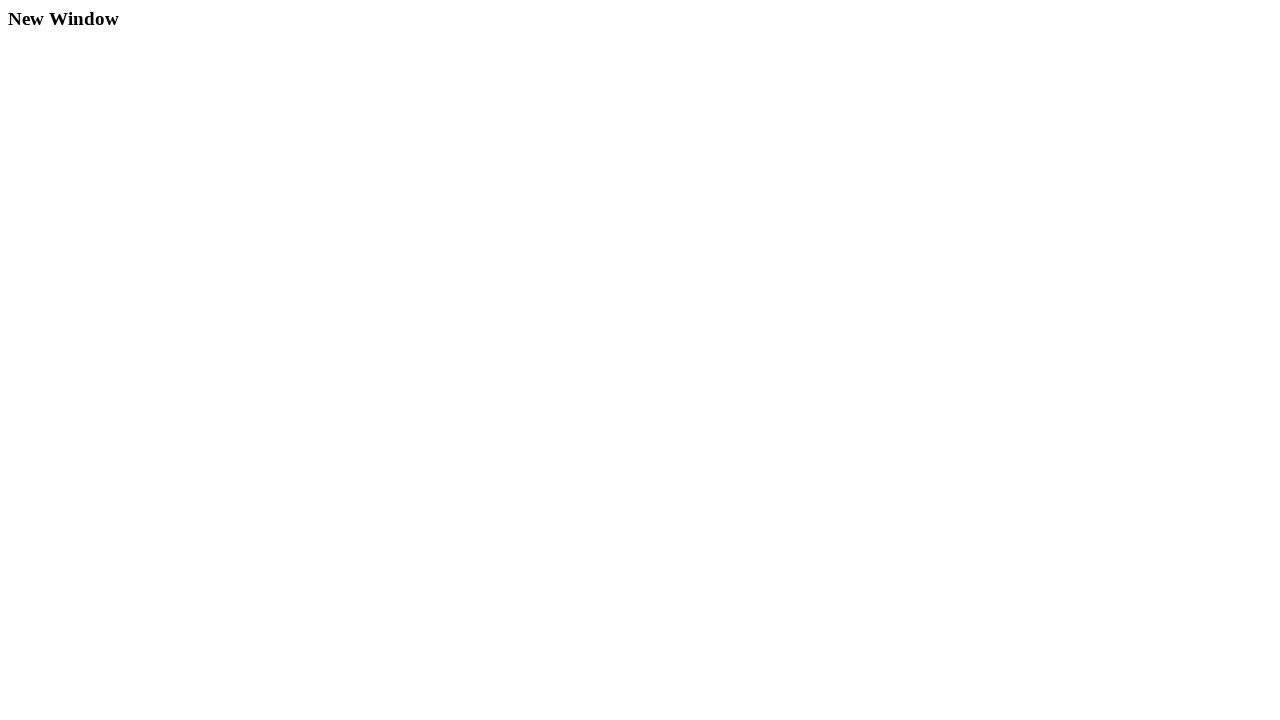

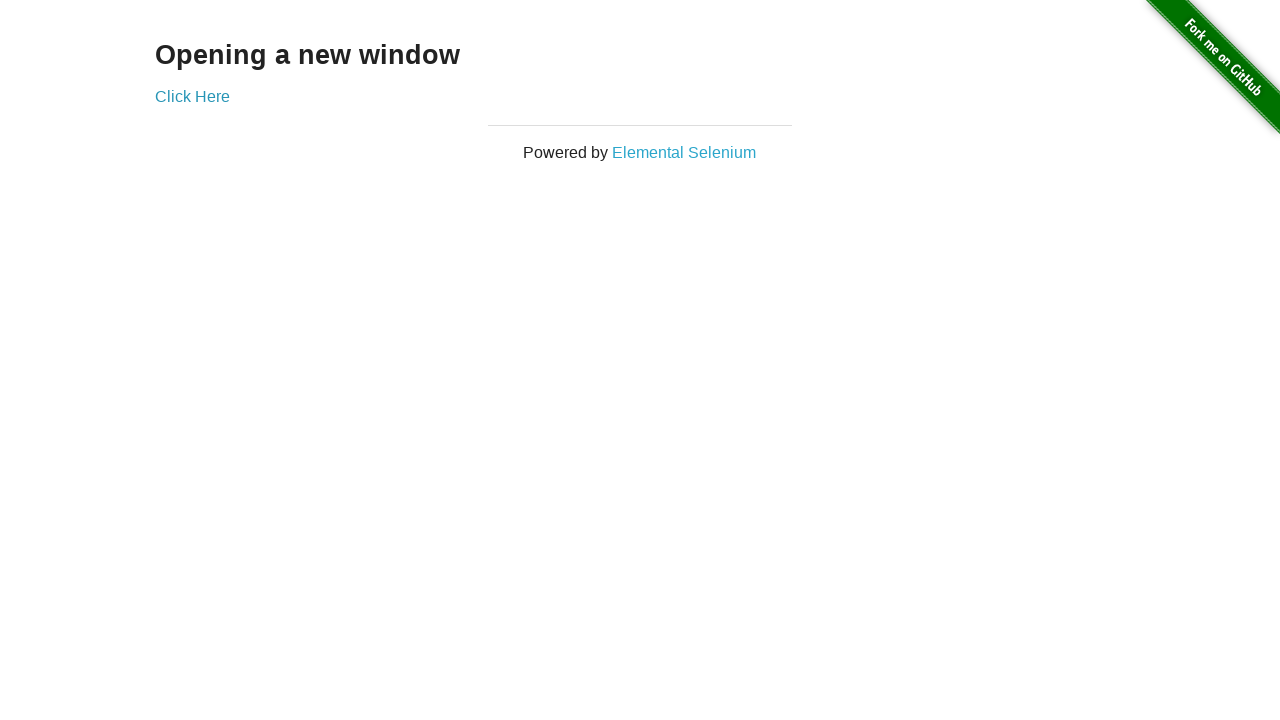